Navigates to the IARC Global Cancer Observatory data visualization page and verifies that the cancer statistics table loads with headers and data rows.

Starting URL: https://gco.iarc.fr/today/en/dataviz/tables?mode=population&cancers=21&sexes=0&key=crude_rate&age_end=17&multiple_cancers=0&populations=100_104_108_112_116_12_120_124_132_140_144_148_152_160_170_174_178_180_188_191_192_196_203_204_208_214_218_222_226_231_232_233_24_242_246_250_254_258_262_266_268_270_275_276_288_300_31_312_316_32_320_324_328_332_340_348_352_356_36_360_364_368_372_376_380_384_388_392_398_4_40_400_404_408_410_414_417_418_422_426_428_430_434_44_440_442_450_454_458_462_466_470_474_478_48_480_484_496_498_499_50_504_508_51_512_516_52_524_528_540_548_554_558_56_562_566_578_586_591_598_600_604_608_616_620_624_626_630_634_638_64_642_643_646_662_678_68_682_686_688_694_70_702_703_704_705_706_710_716_72_724_728_729_740_748_752_756_76_760_762_764_768_780_784_788_792_795_8_800_804_807_818_826_834_84_840_854_858_860_862_882_887_894_90_96&types=1

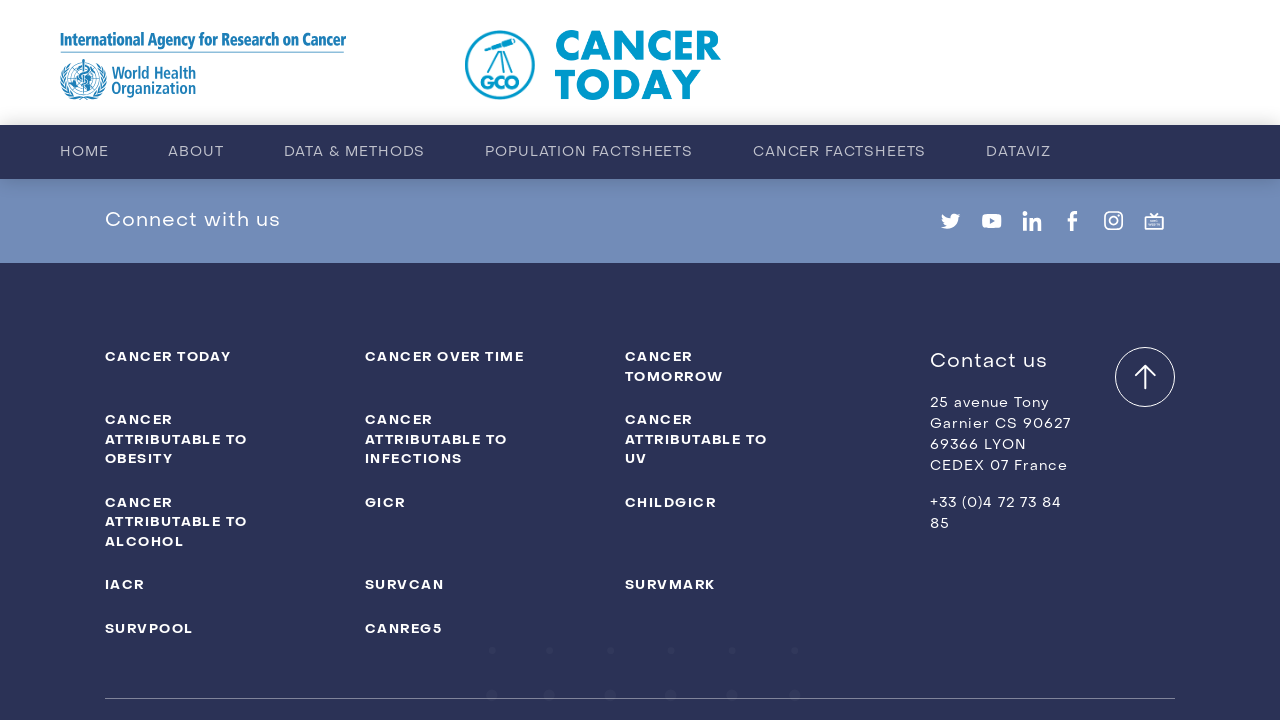

Waited for cancer statistics table to load
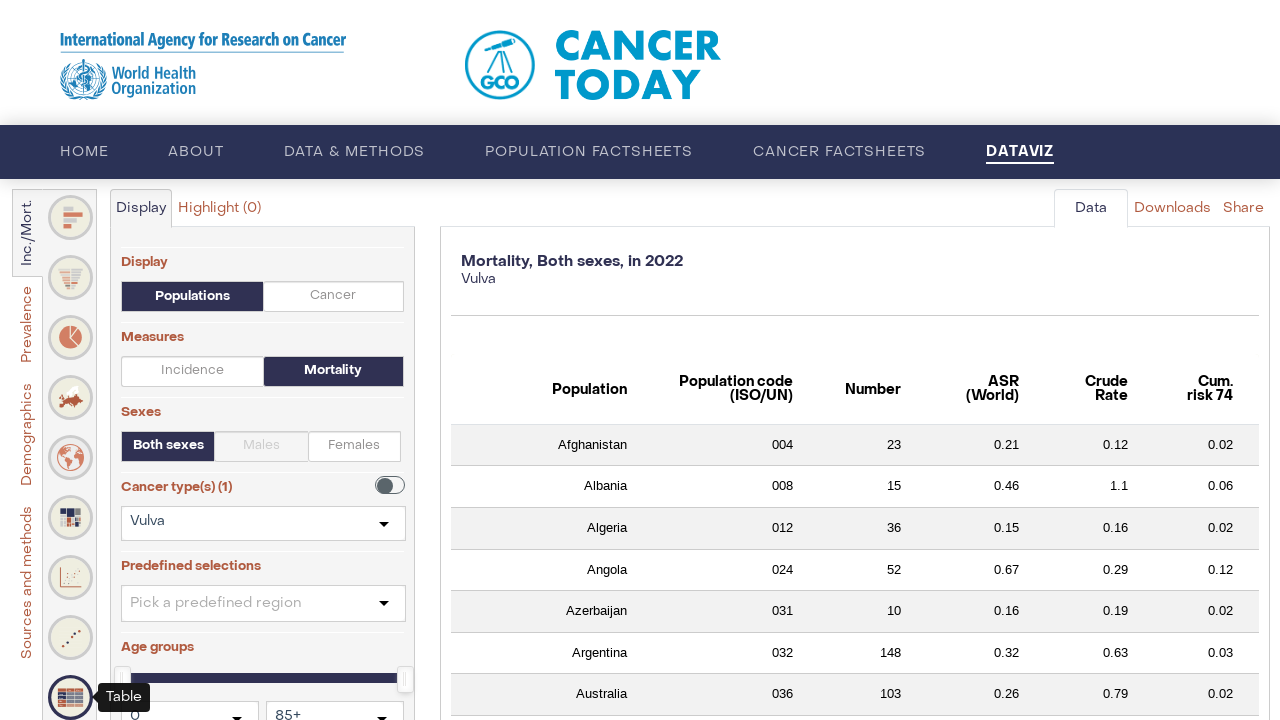

Verified table headers are present
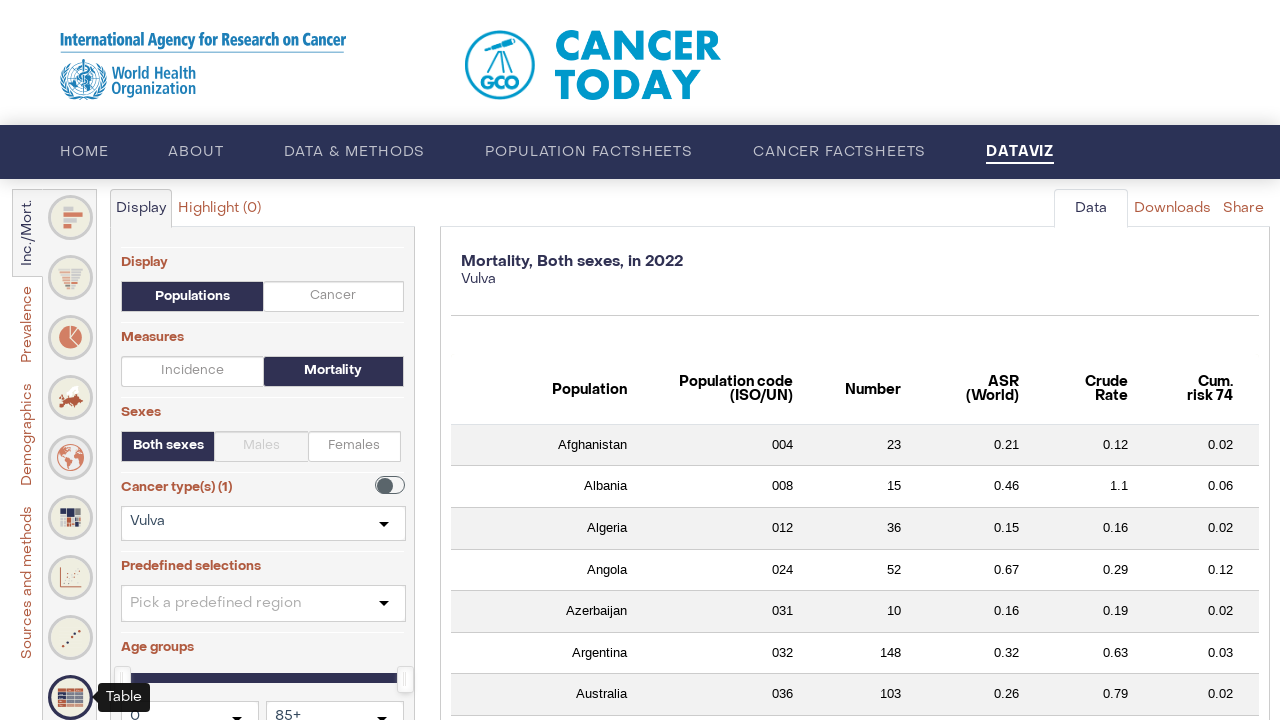

Verified data rows are present in the table
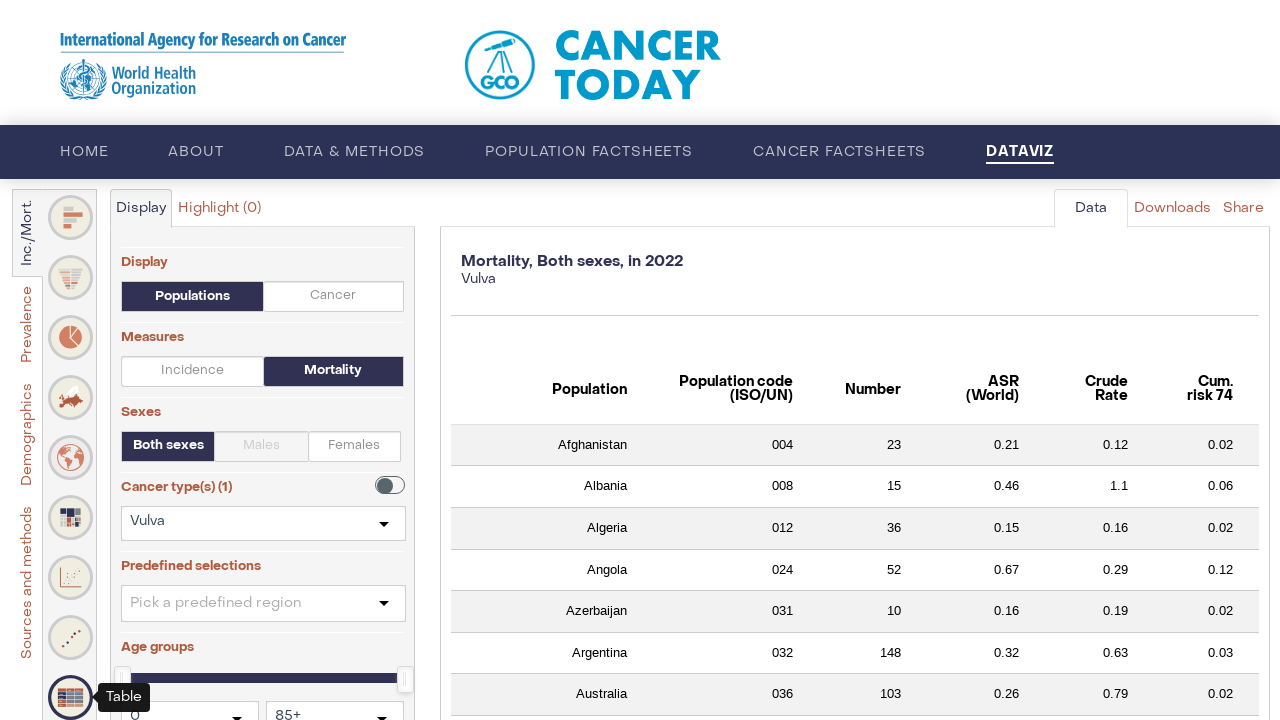

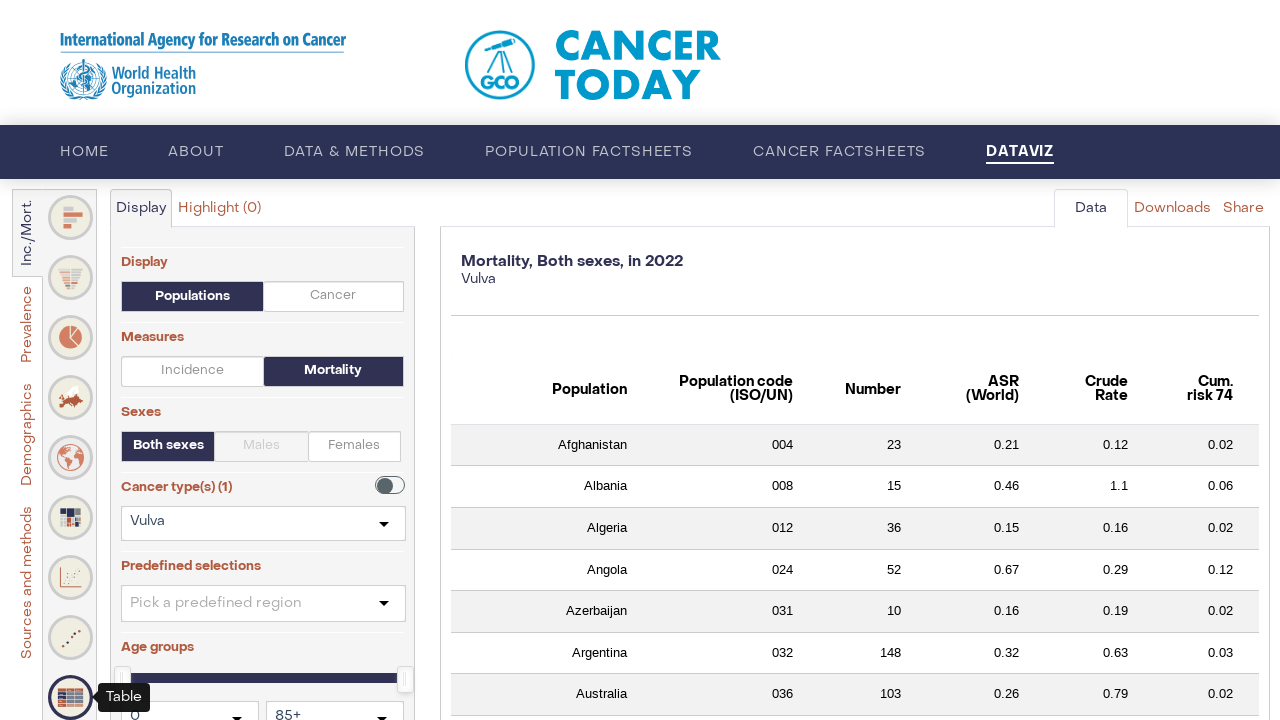